Tests right-click functionality on a button element by performing a context click action

Starting URL: https://demoqa.com/buttons

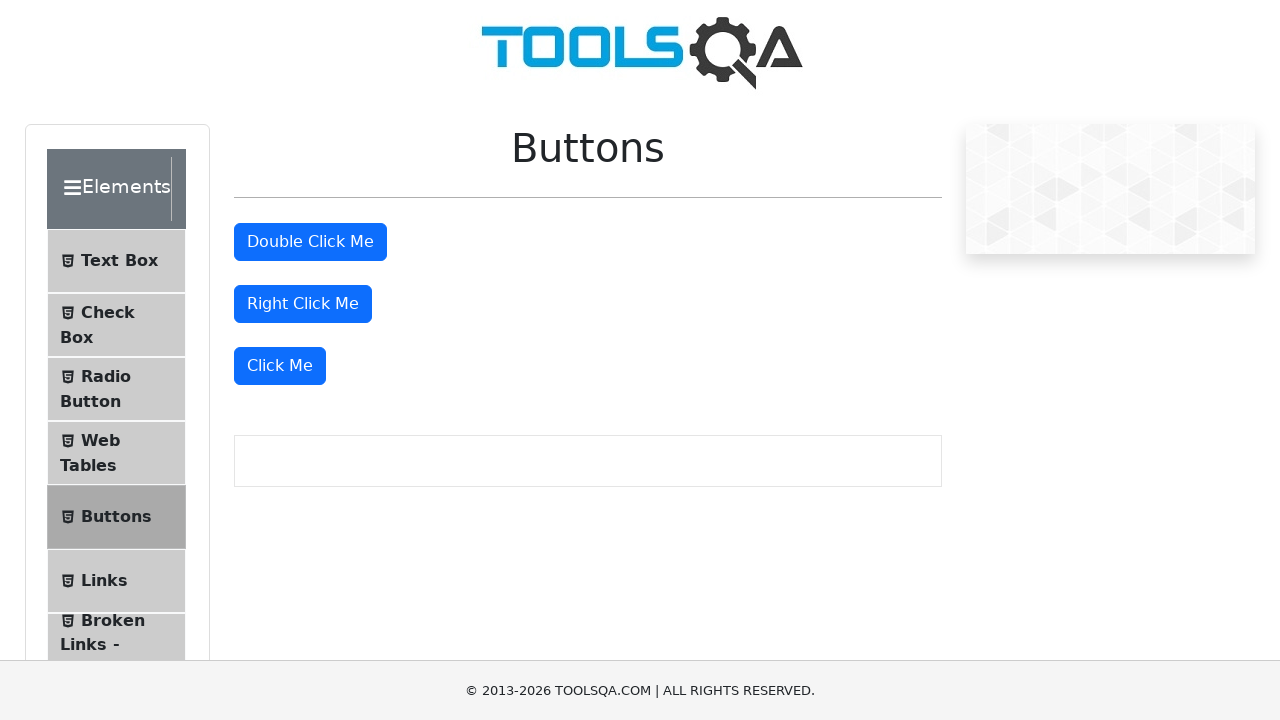

Located right-click button element with id 'rightClickBtn'
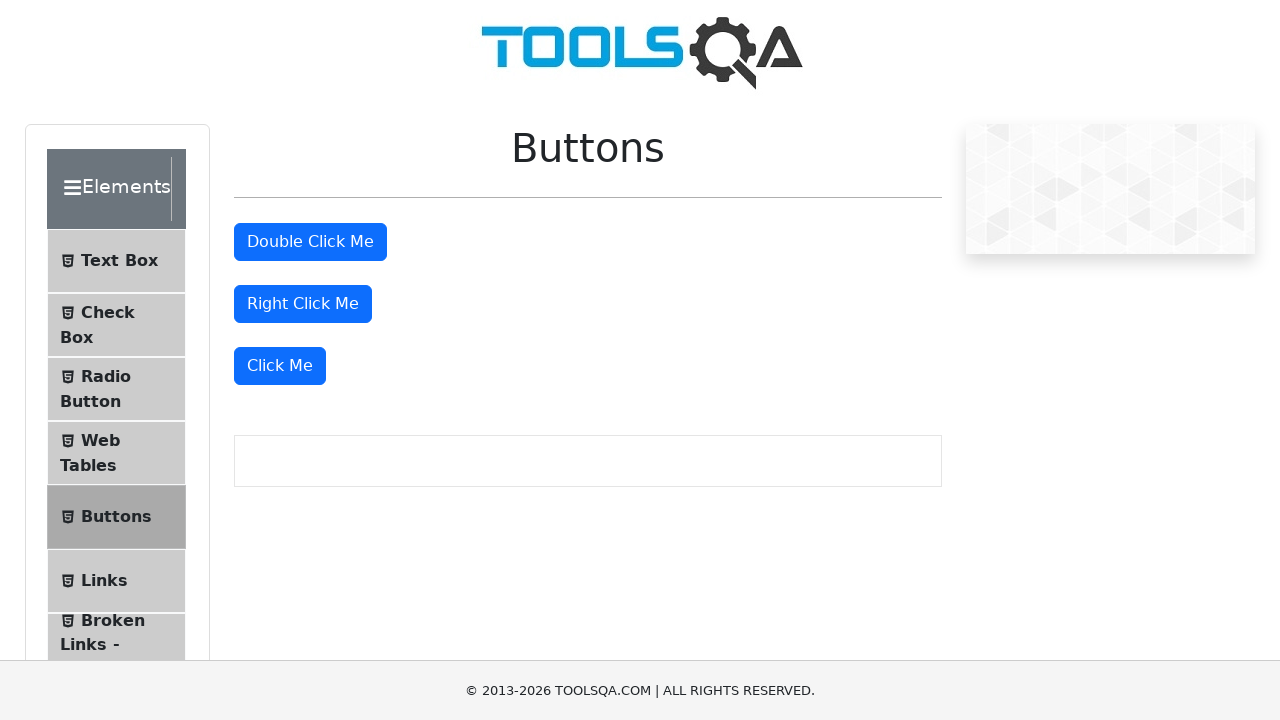

Performed right-click (context click) on the button element at (303, 304) on #rightClickBtn
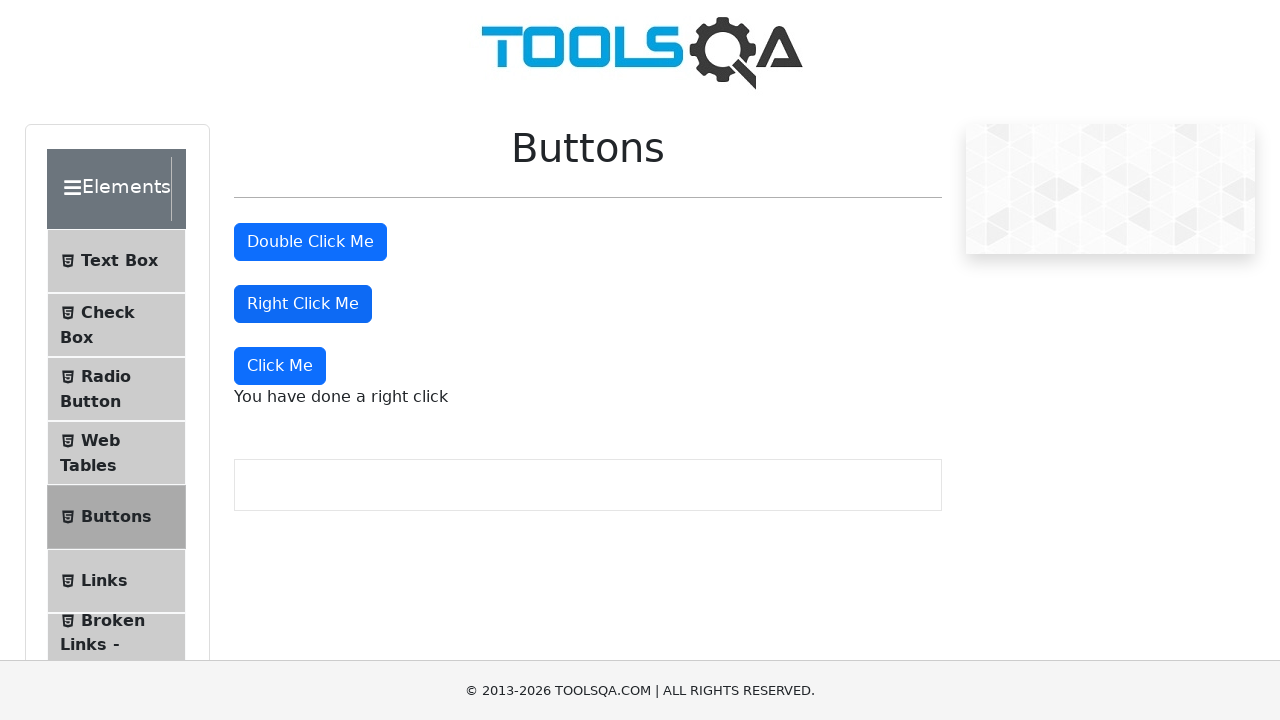

Waited 500ms for right-click action to be registered
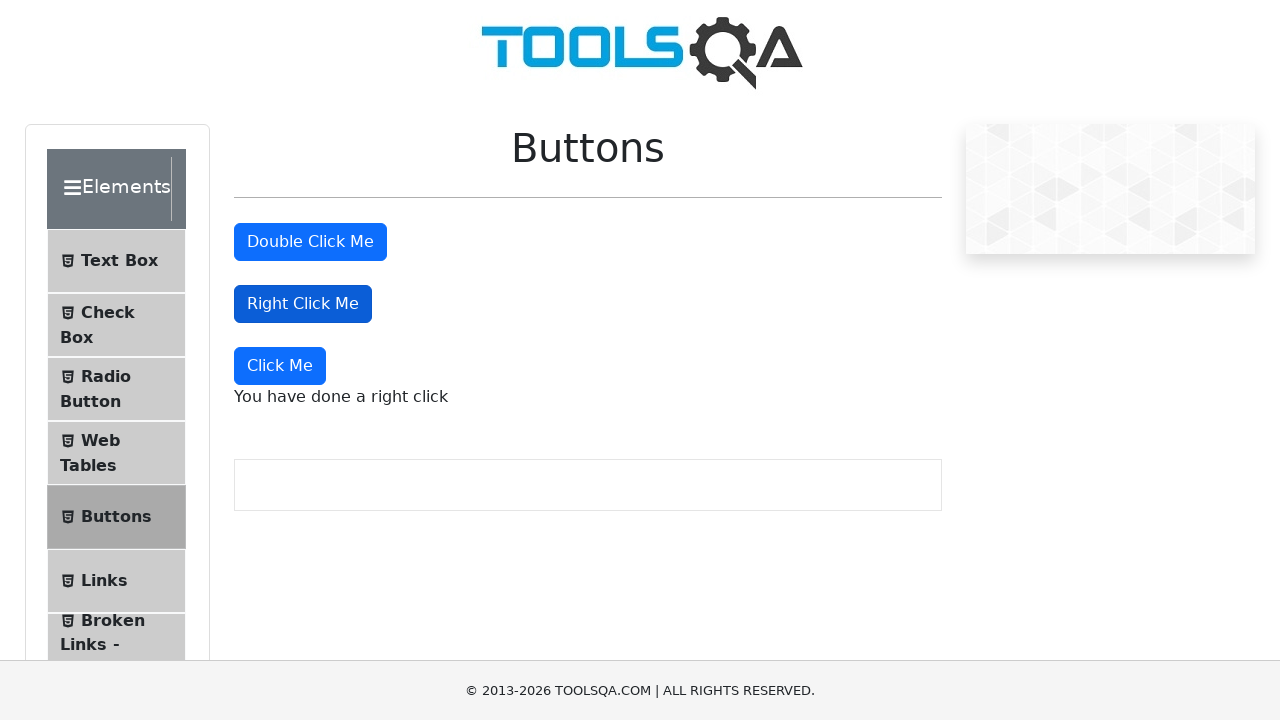

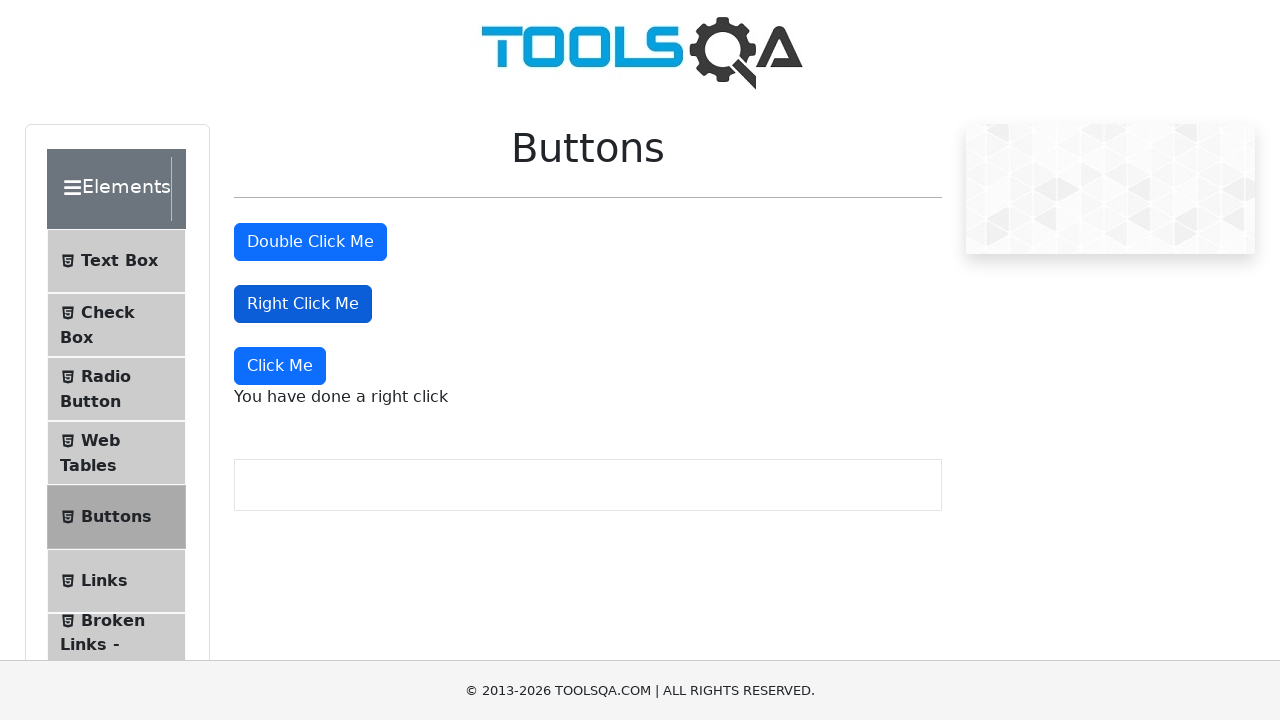